Tests handling a prompt alert with a textbox by navigating to the prompt tab, triggering the alert, entering text, accepting it, and verifying the result

Starting URL: https://demo.automationtesting.in/Alerts.html

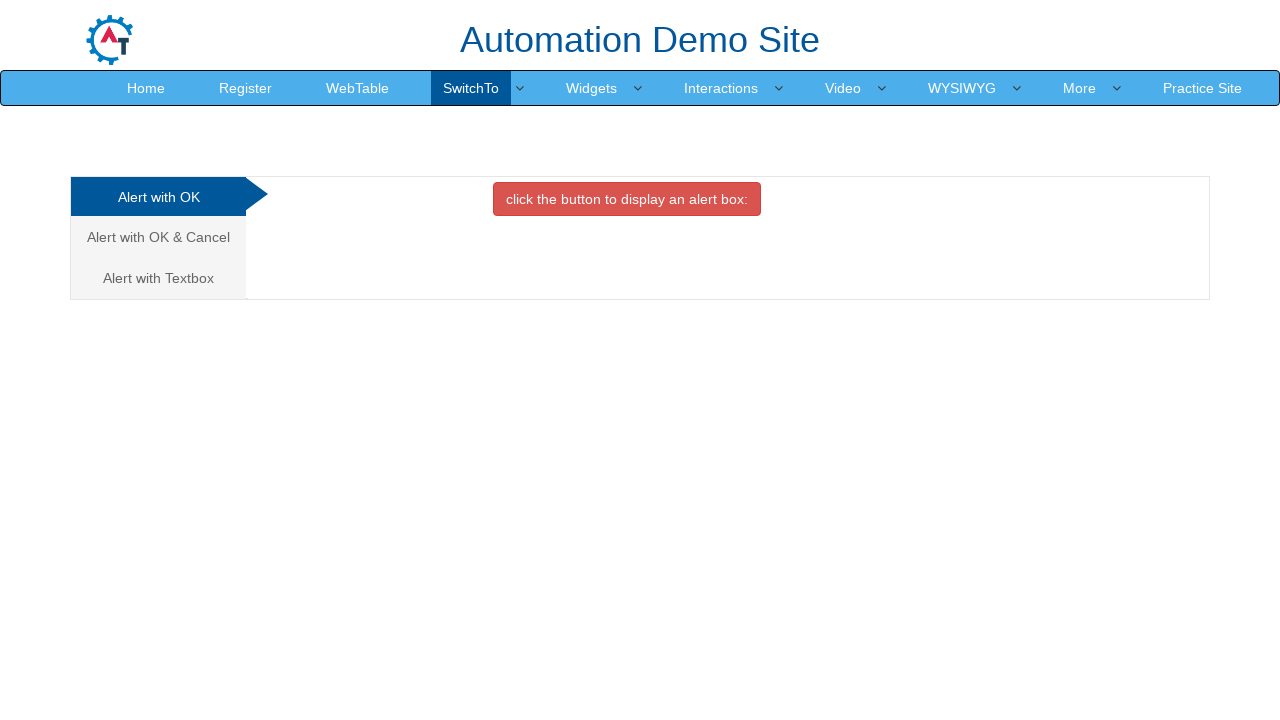

Set up dialog handler to accept prompt with text 'Test'
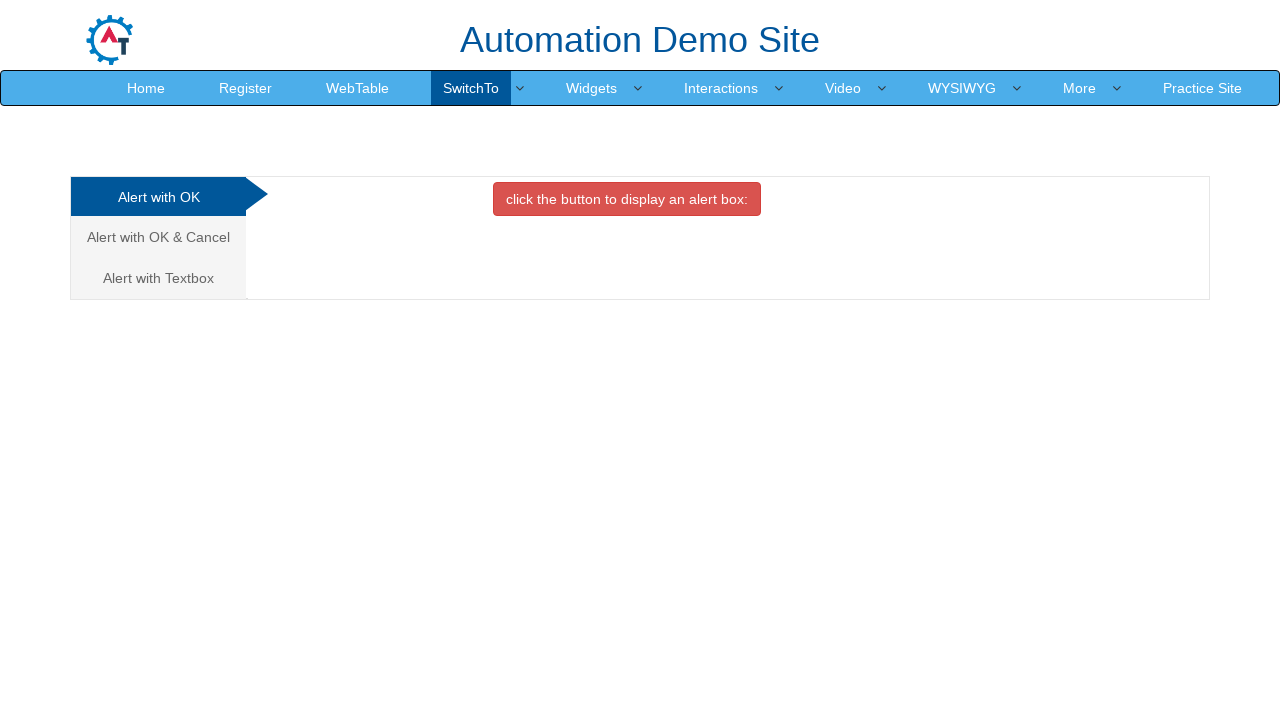

Clicked on 'Alert with Textbox' tab at (158, 278) on xpath=//a[normalize-space()='Alert with Textbox']
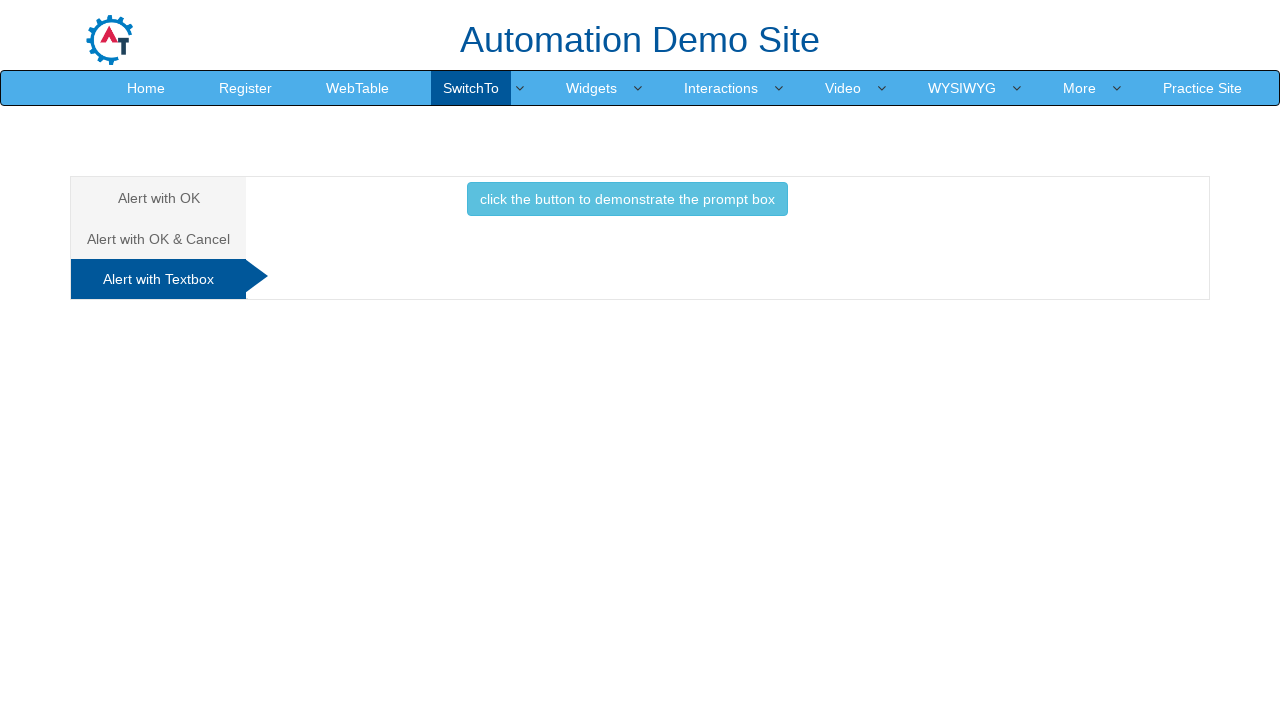

Clicked button to trigger prompt box at (627, 199) on xpath=//button[normalize-space()='click the button to demonstrate the prompt box
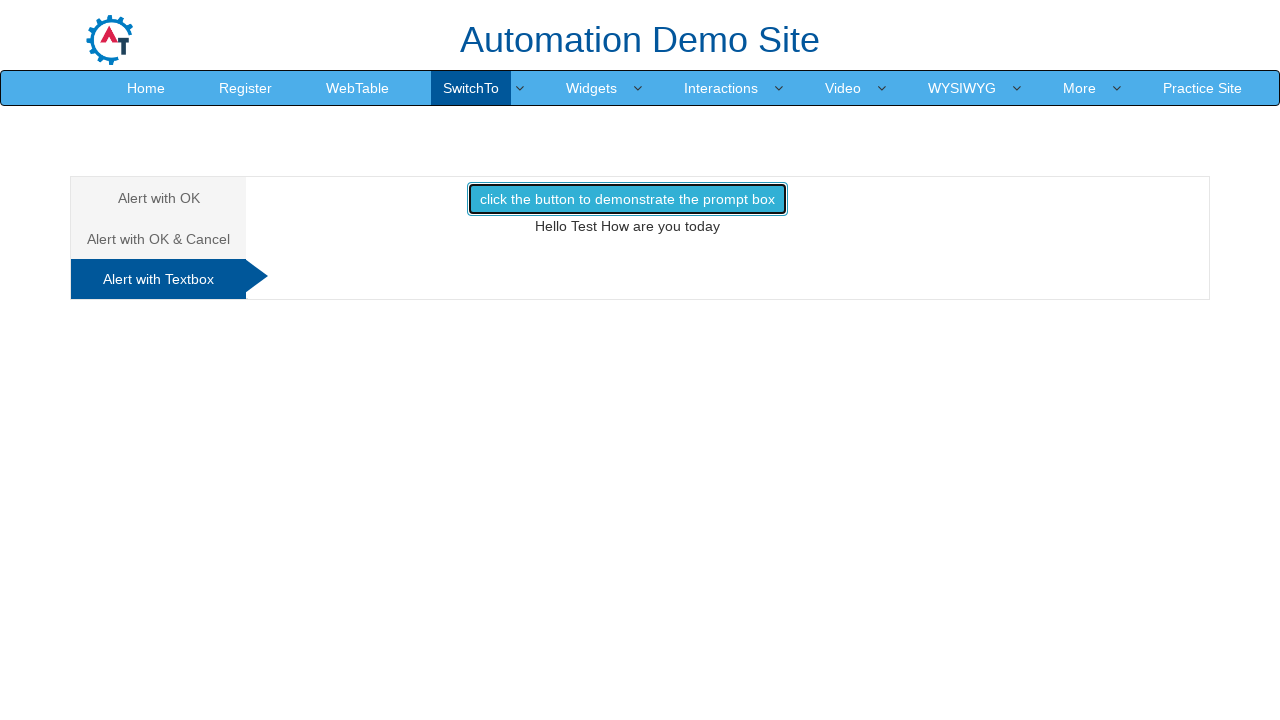

Result text element appeared
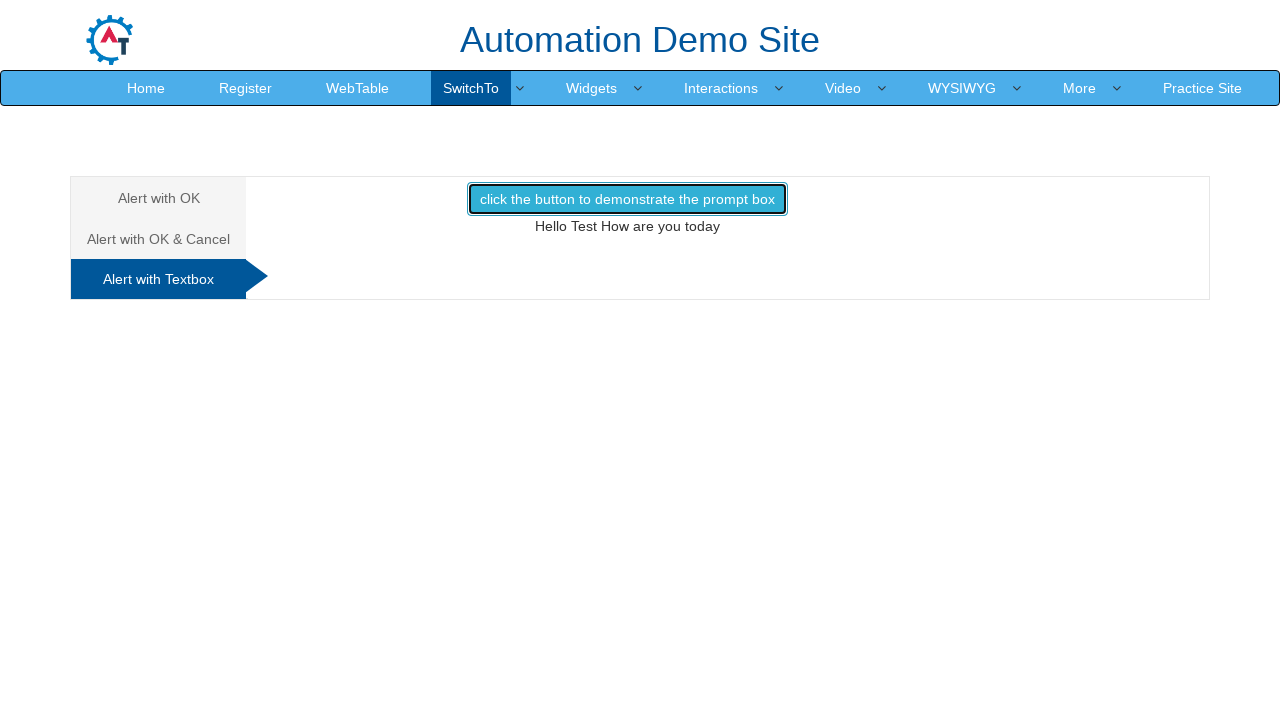

Retrieved result text: 'Hello Test How are you today'
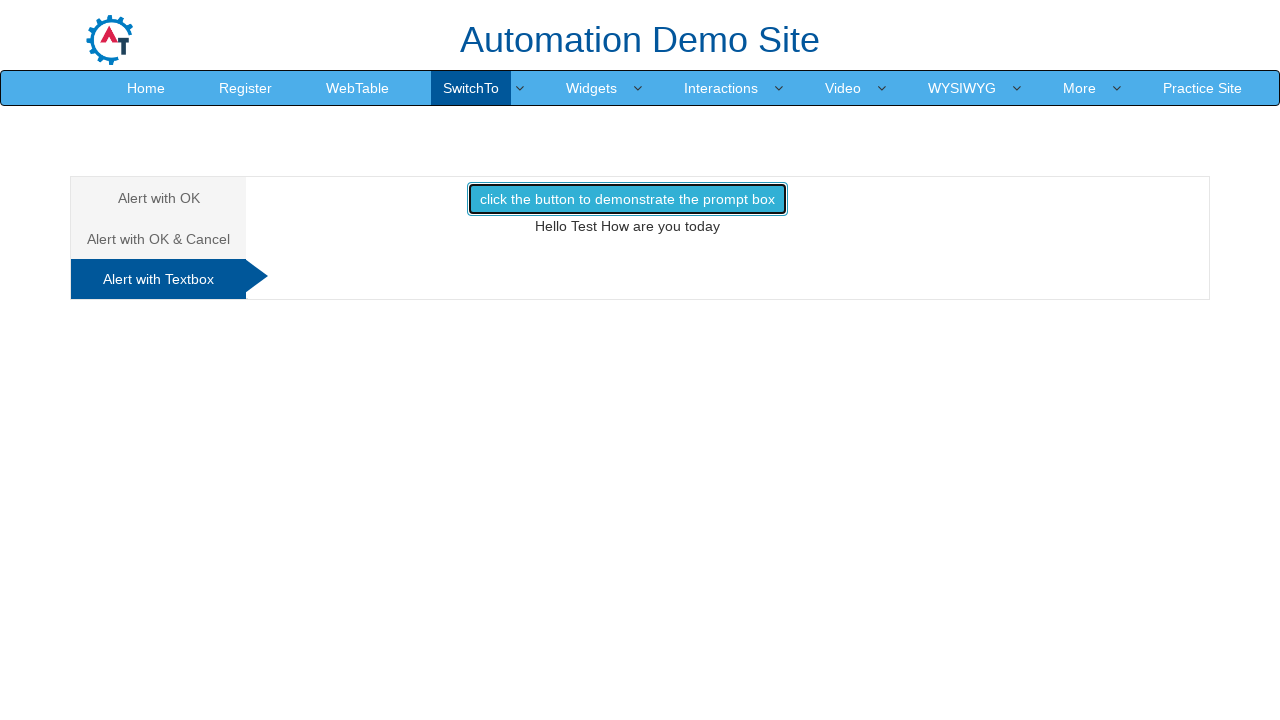

Verified result text matches expected value 'Hello Test How are you today'
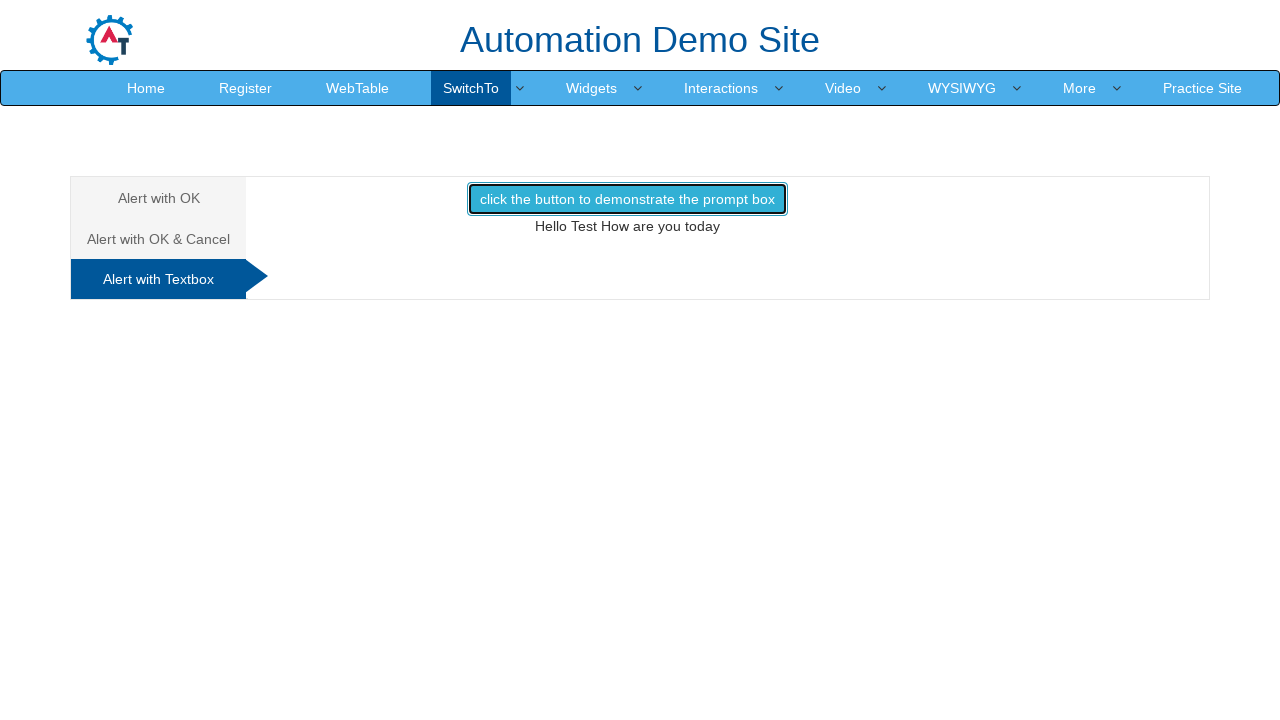

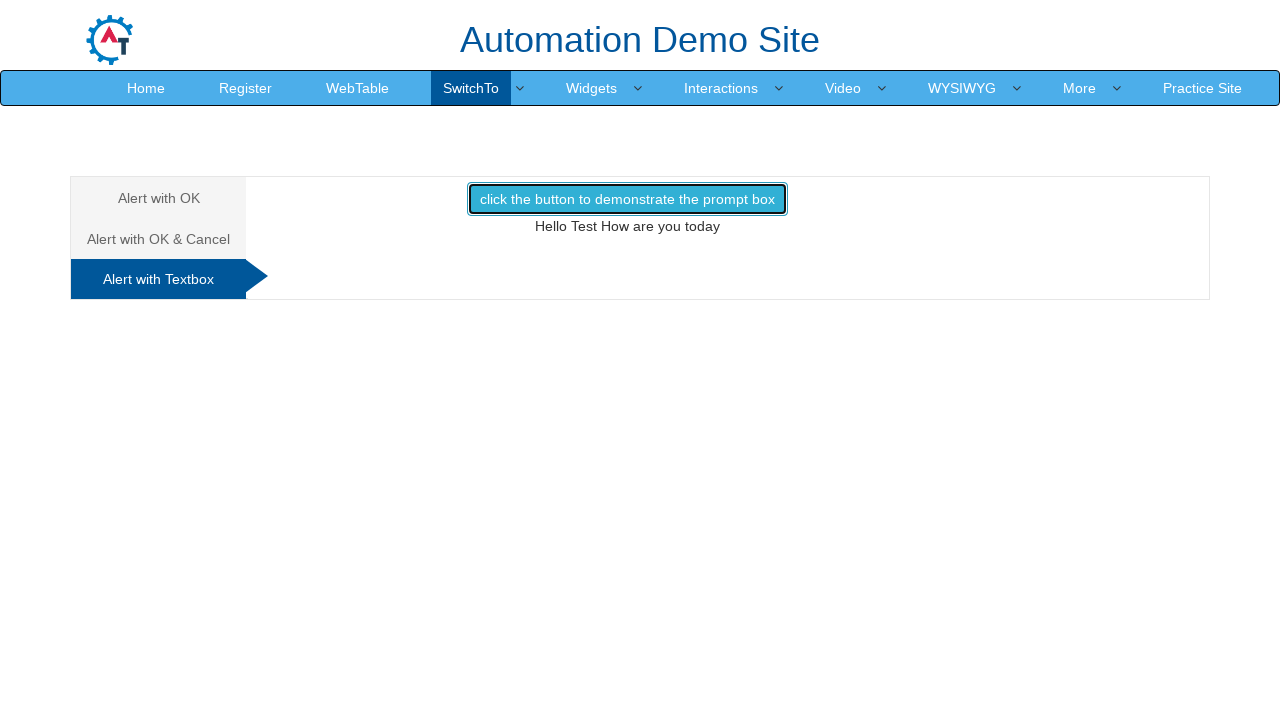